Tests basic browser navigation by visiting a public test page and maximizing the browser window.

Starting URL: http://omayo.blogspot.com/

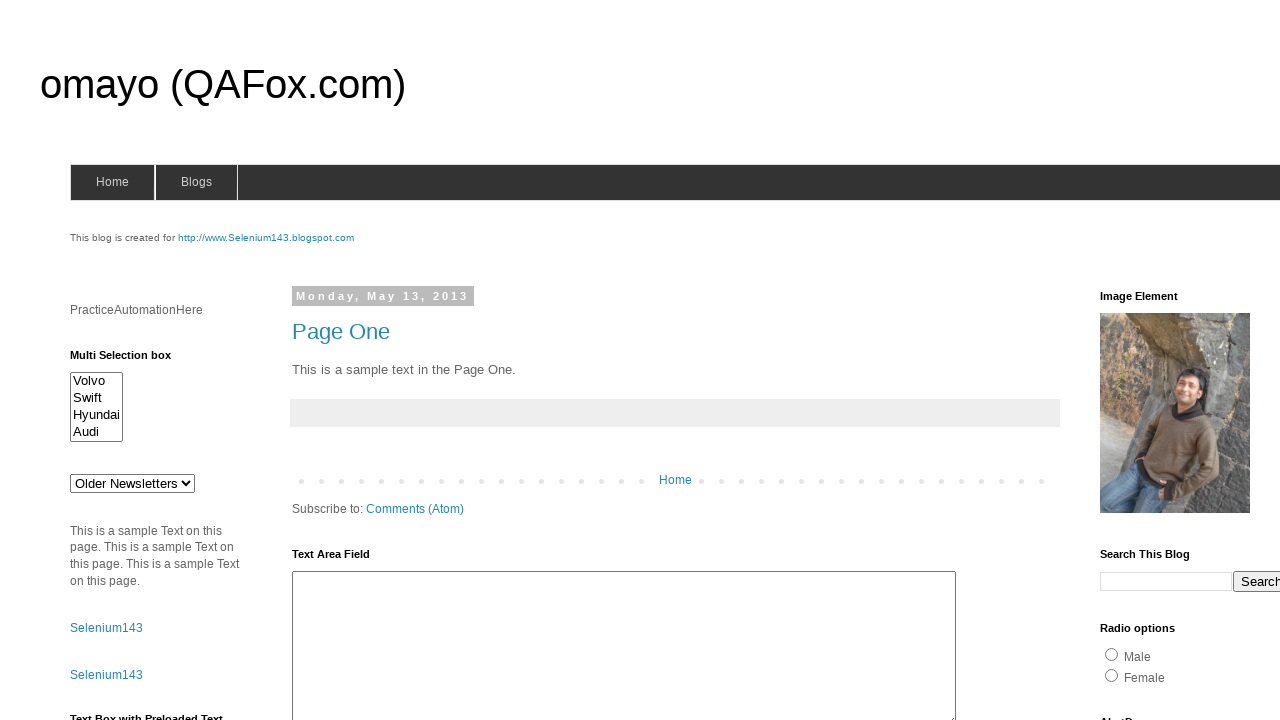

Set viewport size to 1920x1080
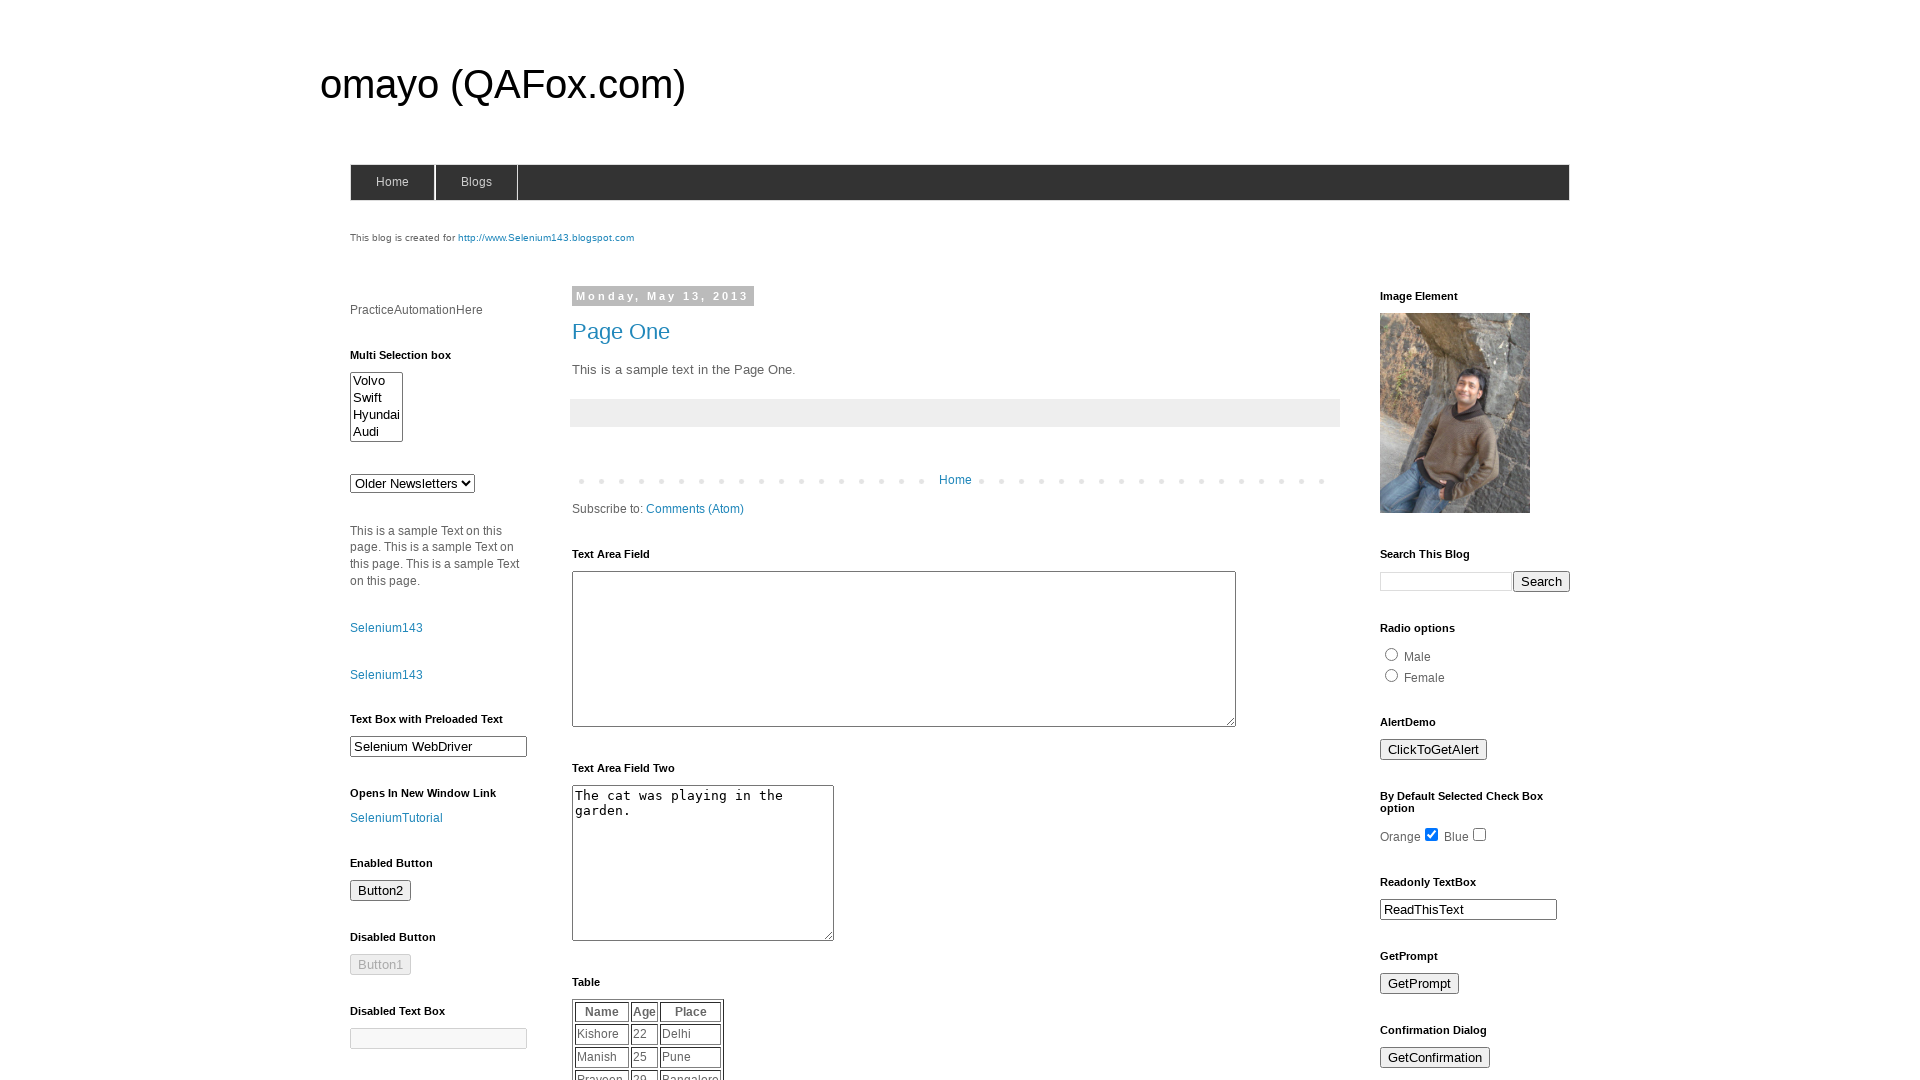

Page fully loaded (DOM content ready)
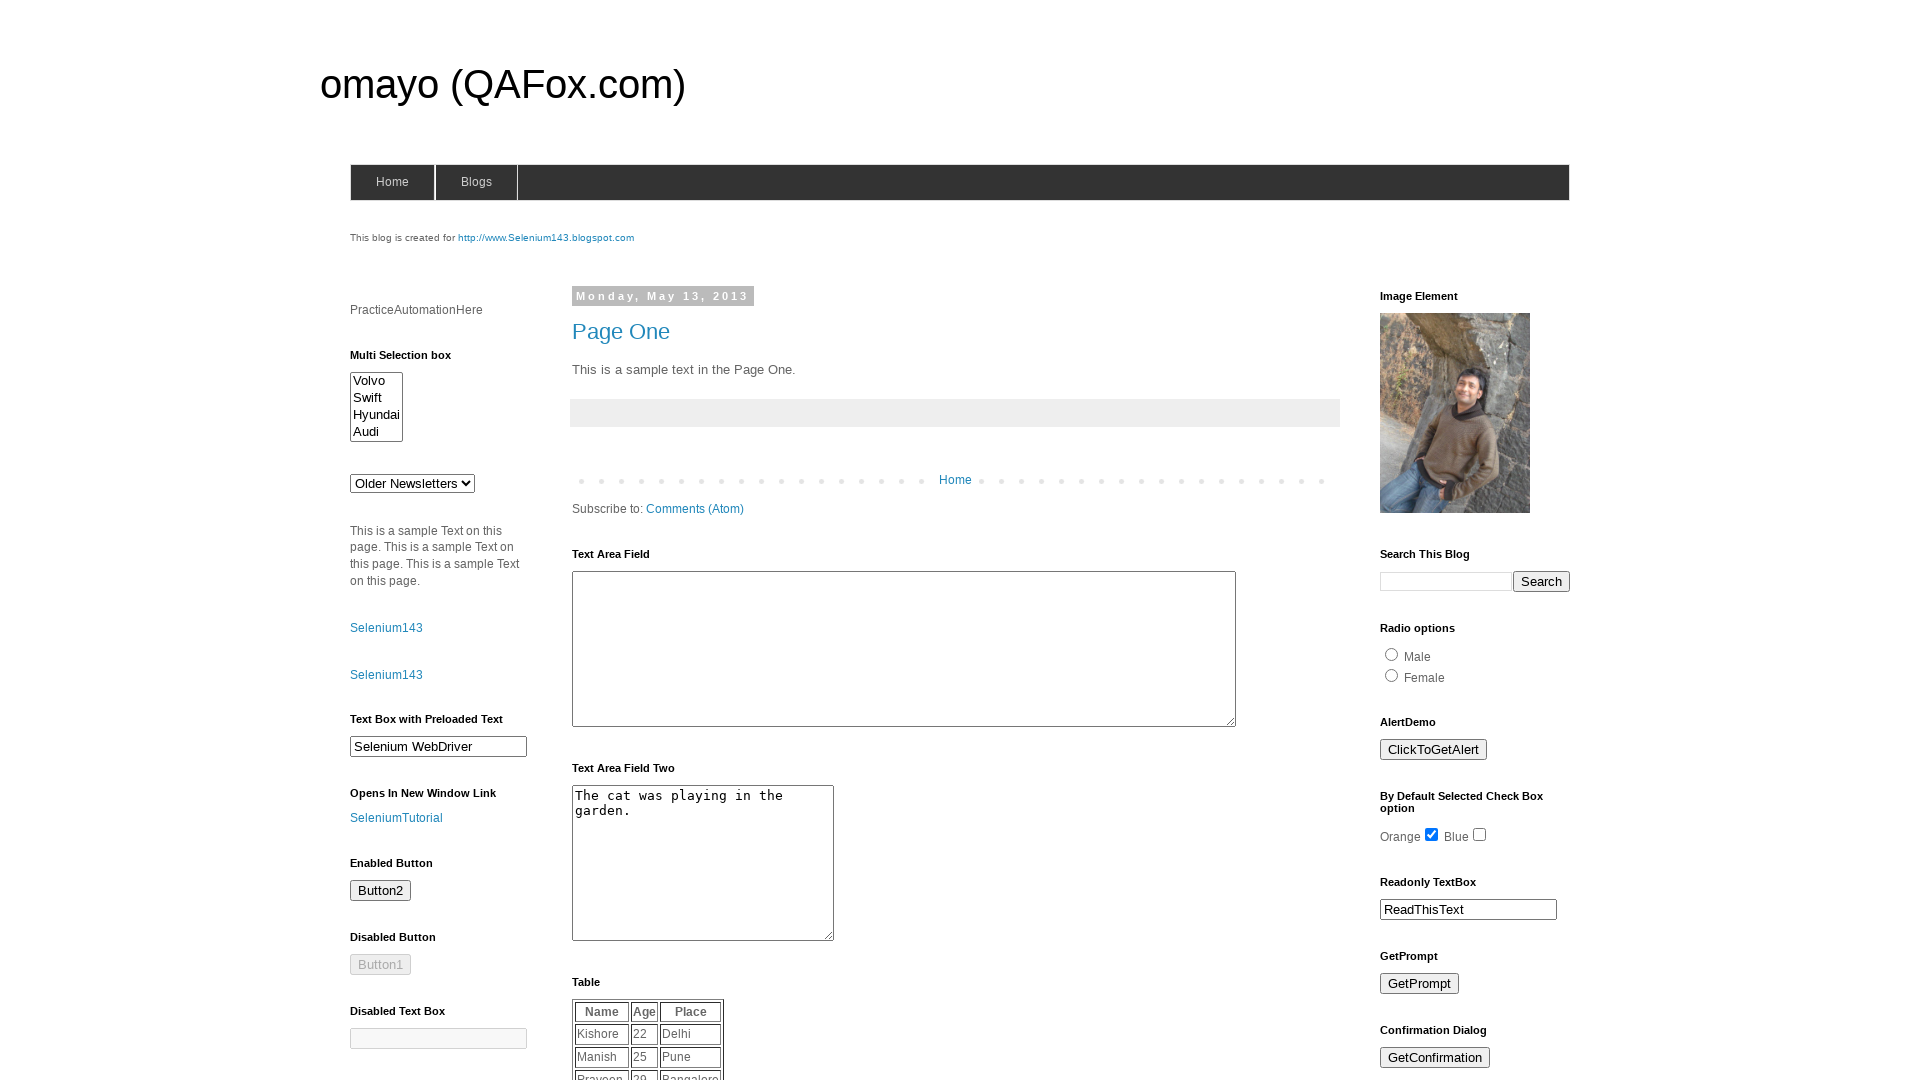

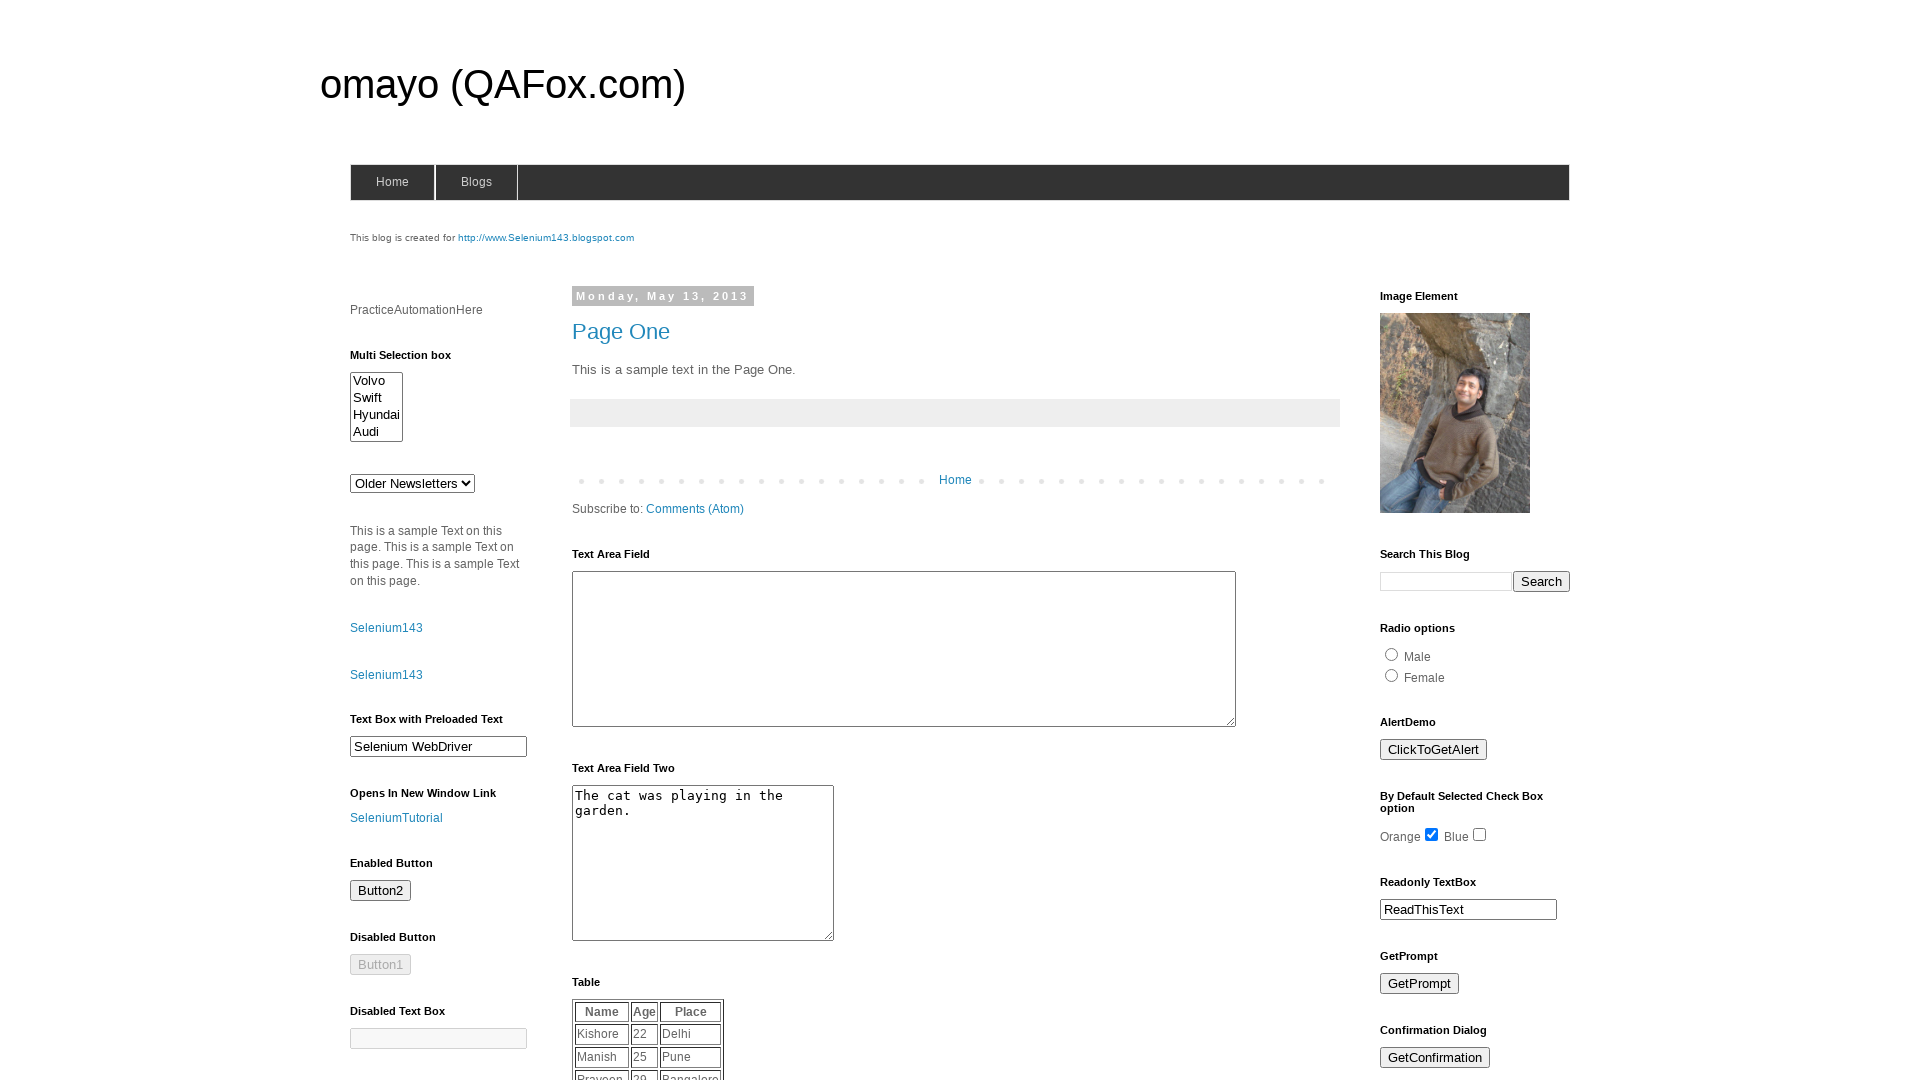